Tests web table sorting by clicking the First Name column header to sort alphabetically

Starting URL: https://the-internet.herokuapp.com/tables

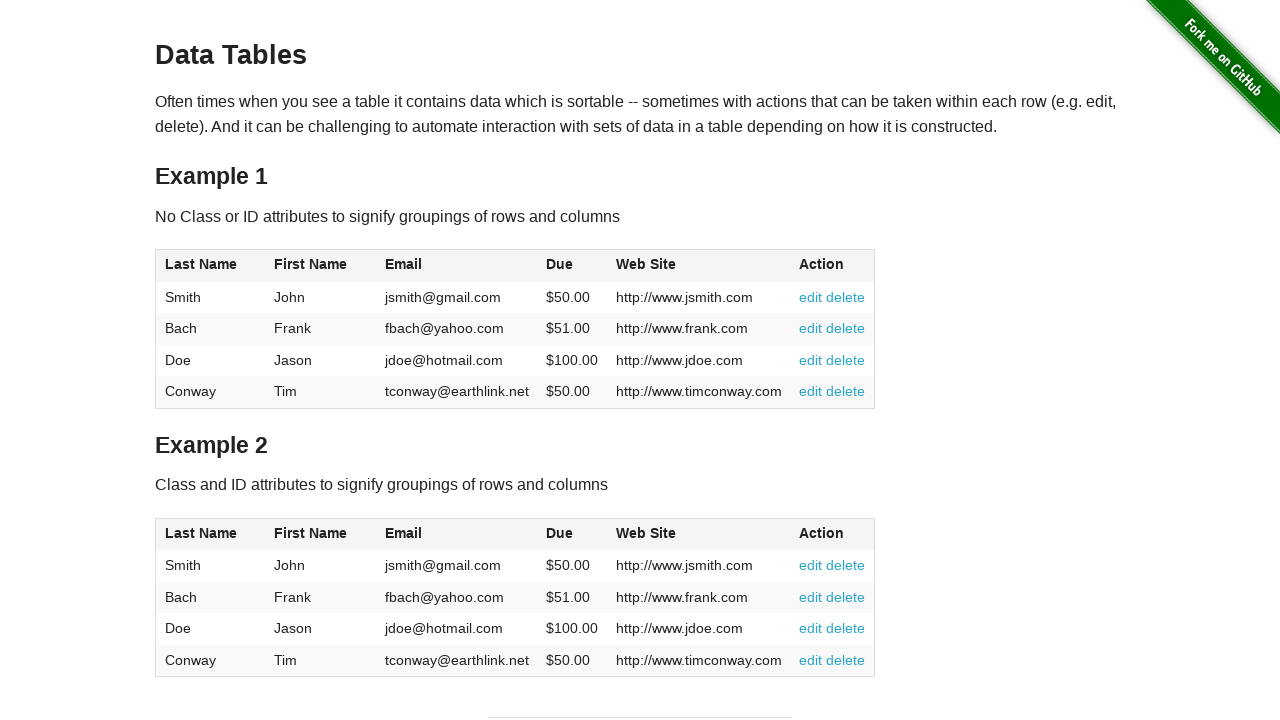

Located the second table on the page
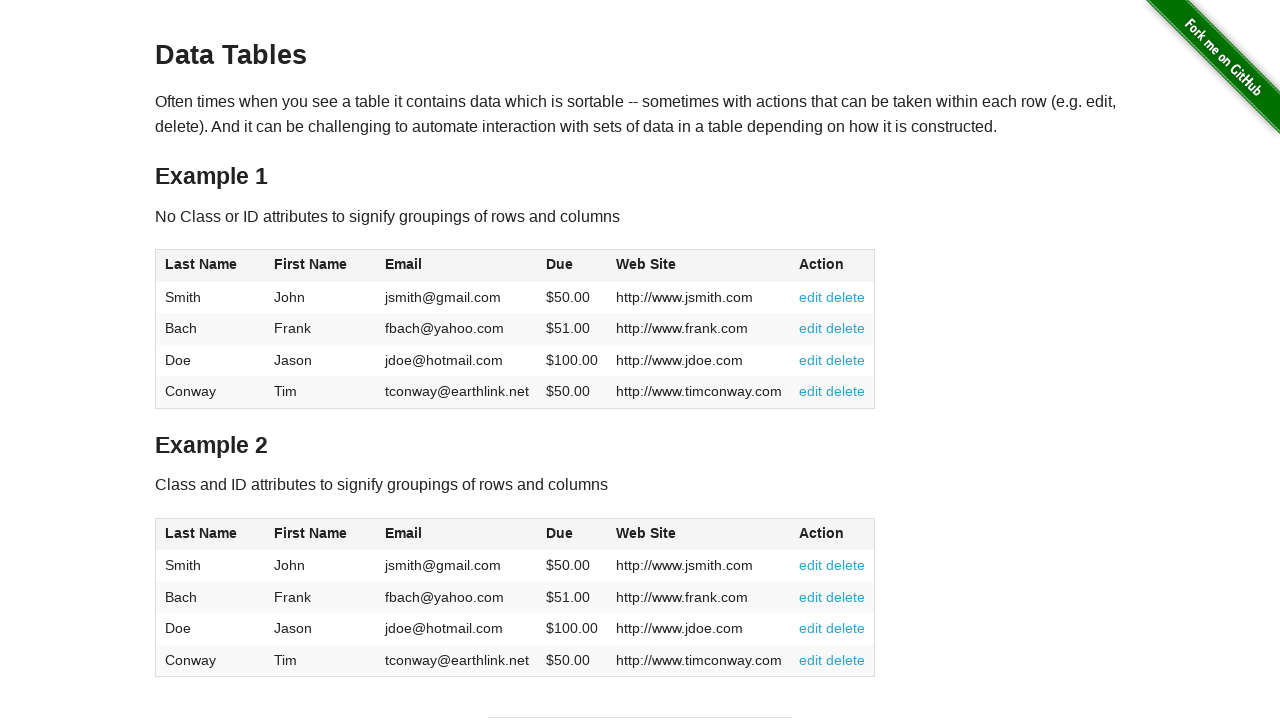

Located the First Name column header in the table
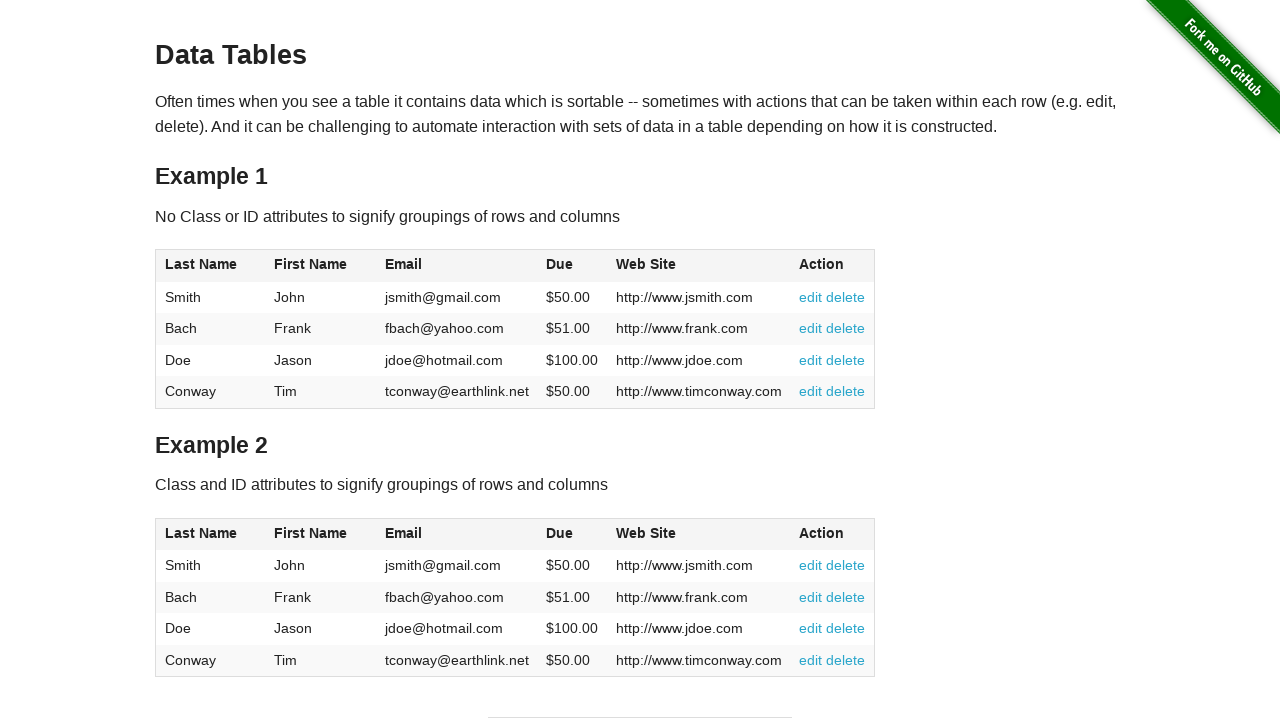

Clicked the First Name column header to sort alphabetically at (321, 534) on table >> nth=1 >> thead th >> nth=1
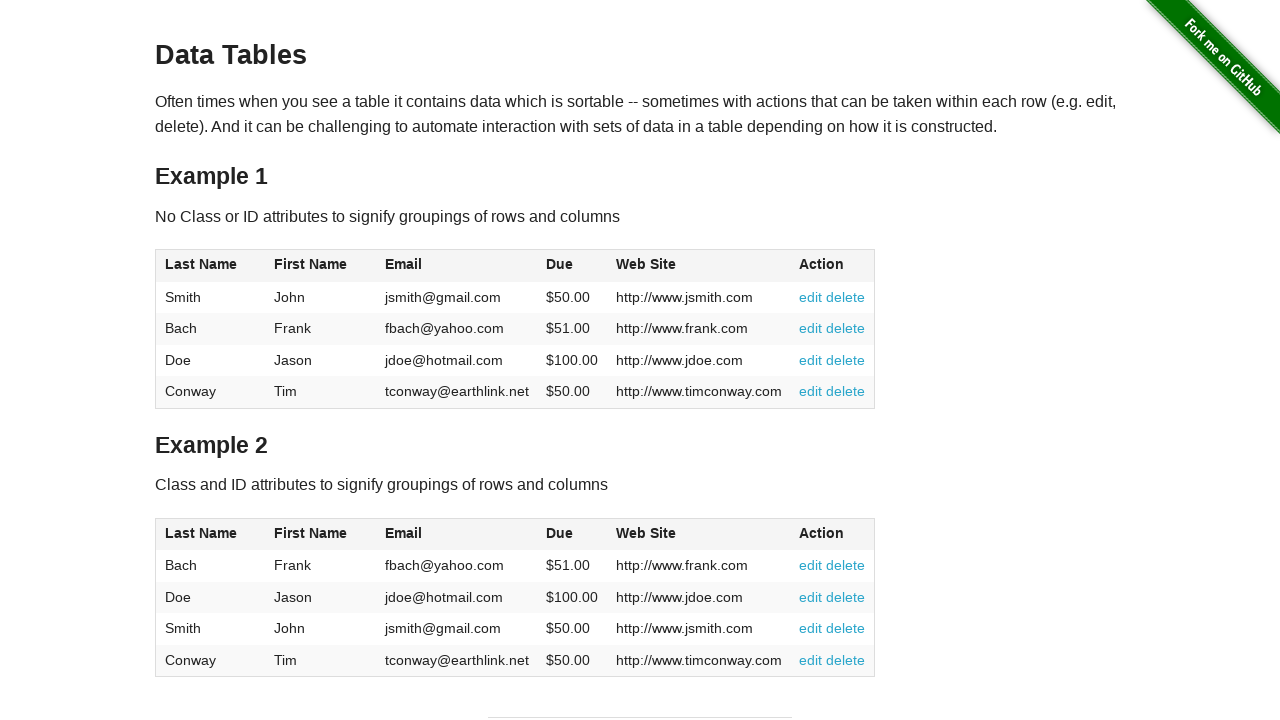

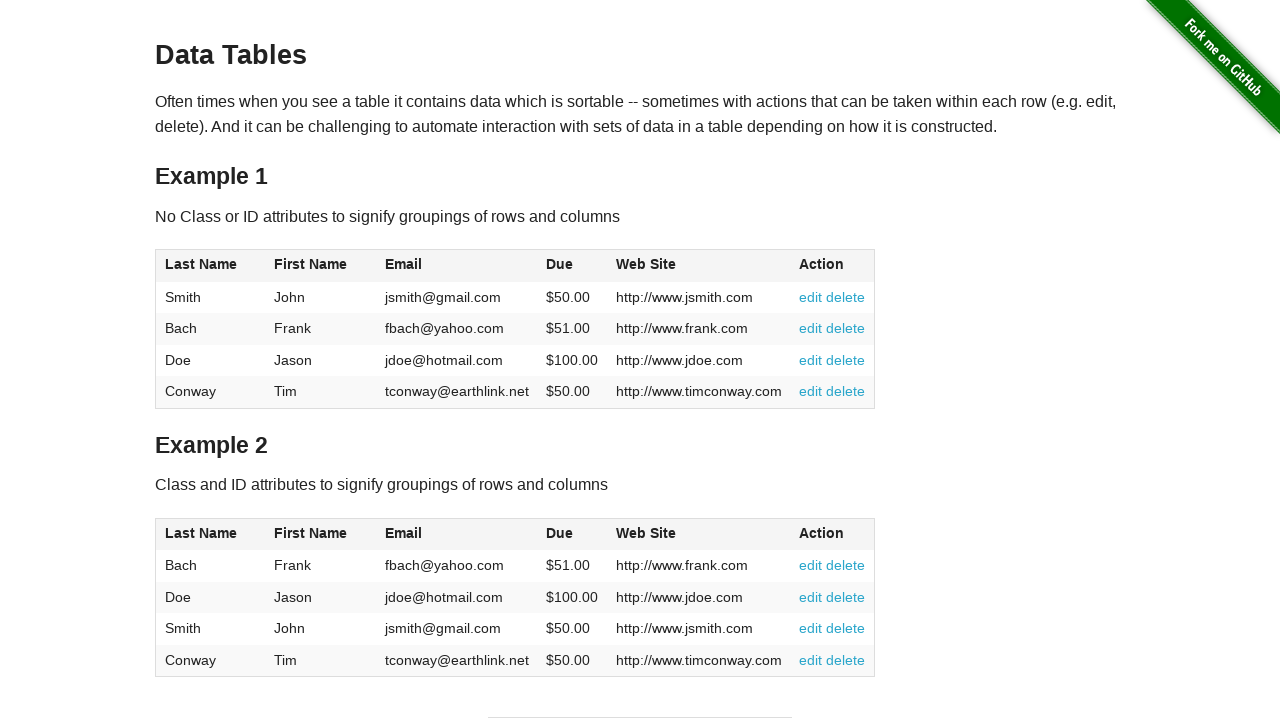